Tests the Radio Button functionality by selecting the Yes radio button and verifying the selected text is displayed.

Starting URL: https://demoqa.com/

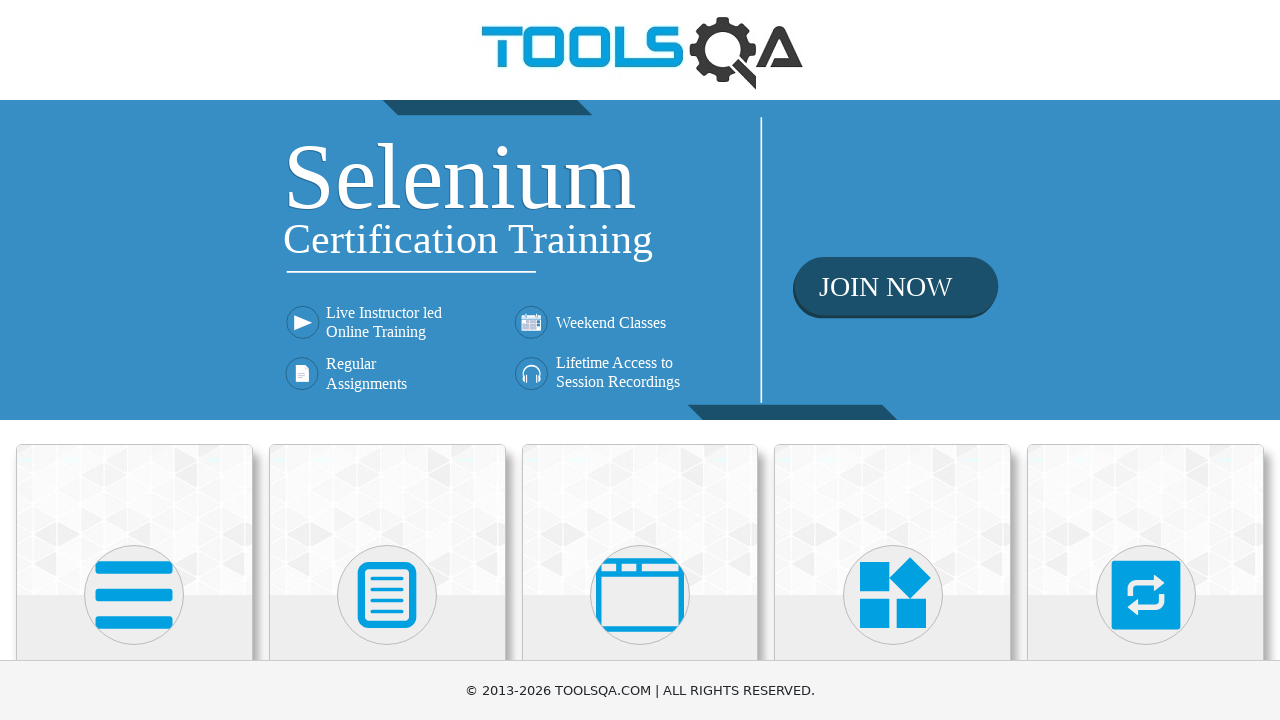

Clicked on Elements menu on HomePage at (134, 360) on text=Elements
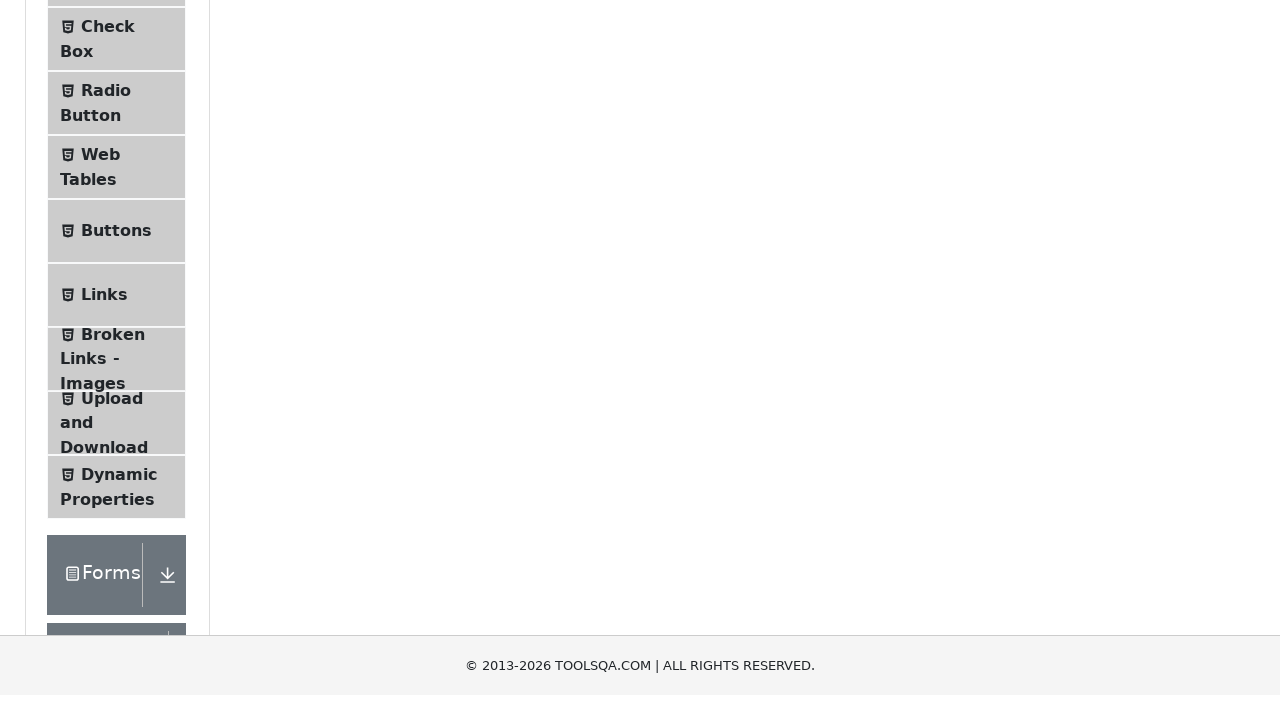

Clicked on Radio Button in left menu at (106, 376) on text=Radio Button
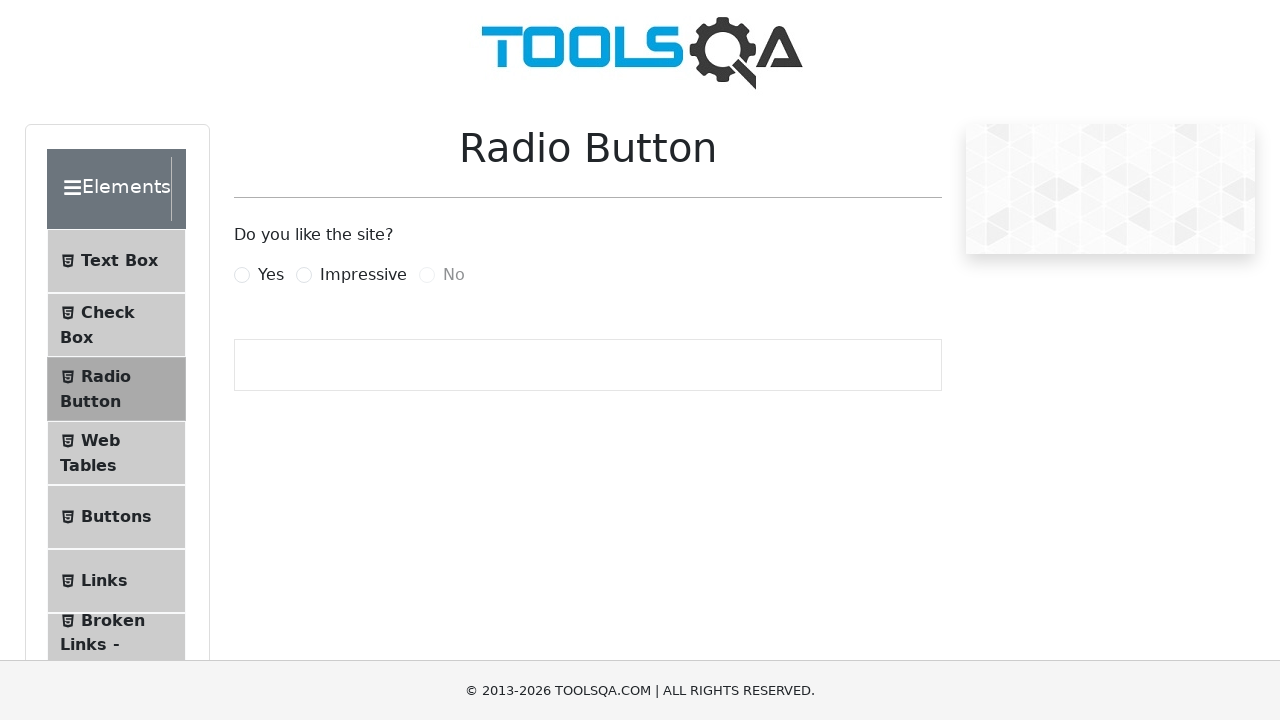

Clicked on Yes radio button at (271, 275) on label[for='yesRadio']
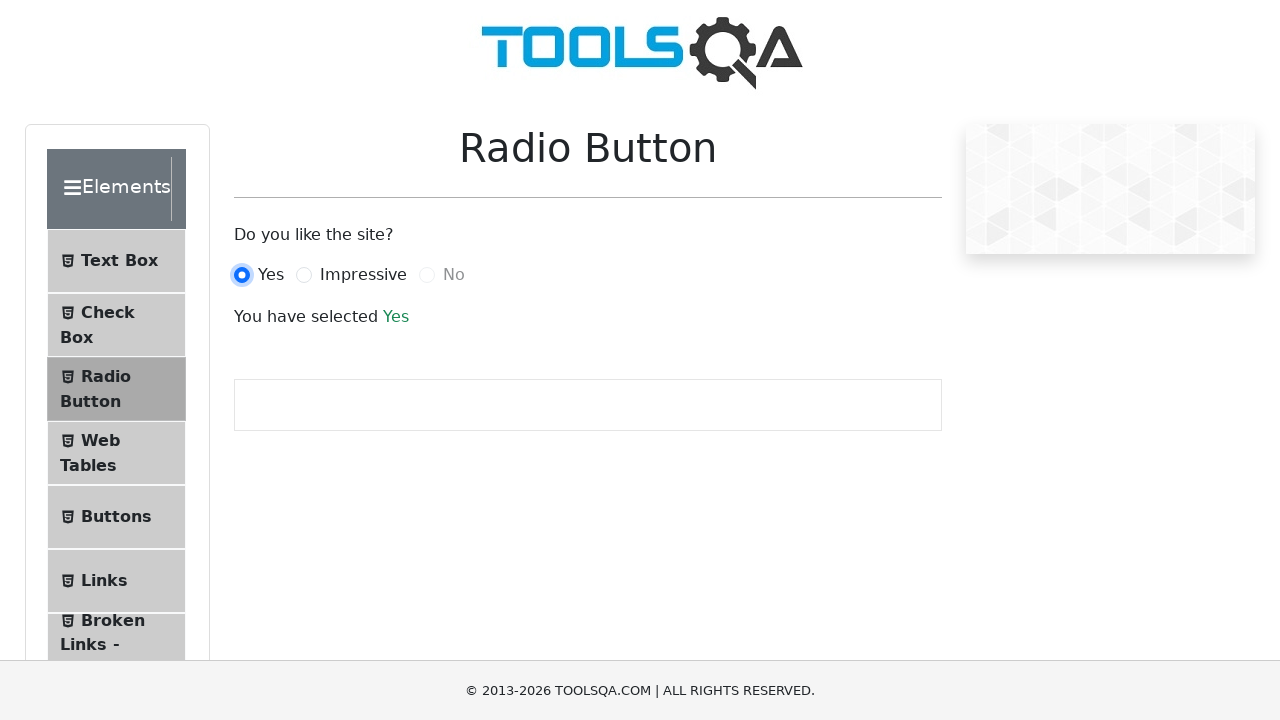

Verified that 'You have selected Yes' text is displayed
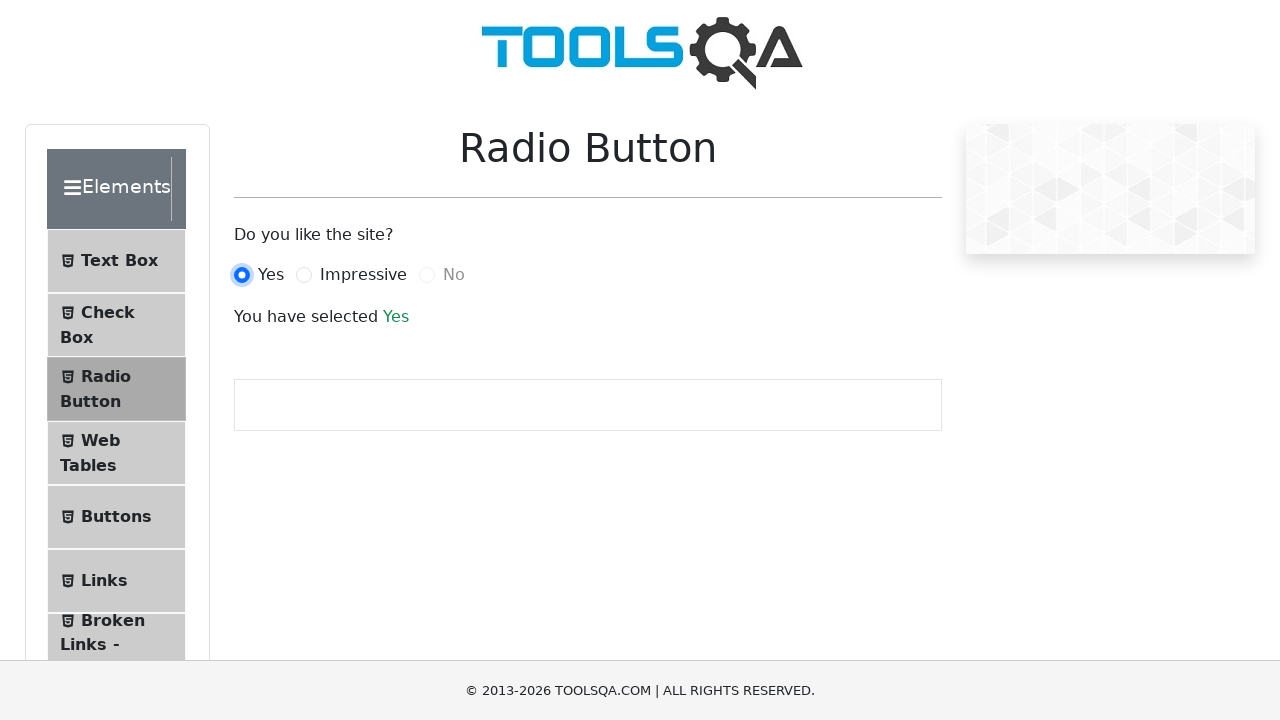

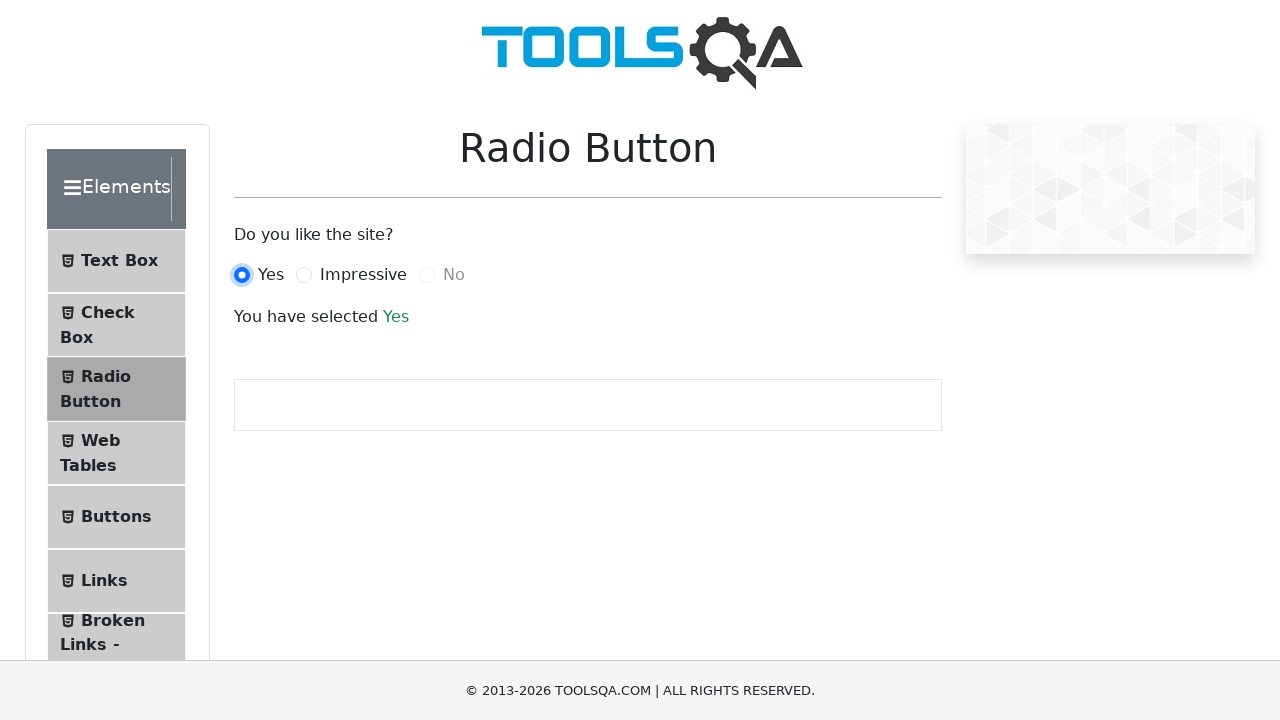